Tests clicking a button with a dynamic ID on the UI Testing Playground site. The button has a dynamically generated ID that changes on each page load, testing the ability to locate elements by CSS class rather than ID.

Starting URL: http://uitestingplayground.com/dynamicid

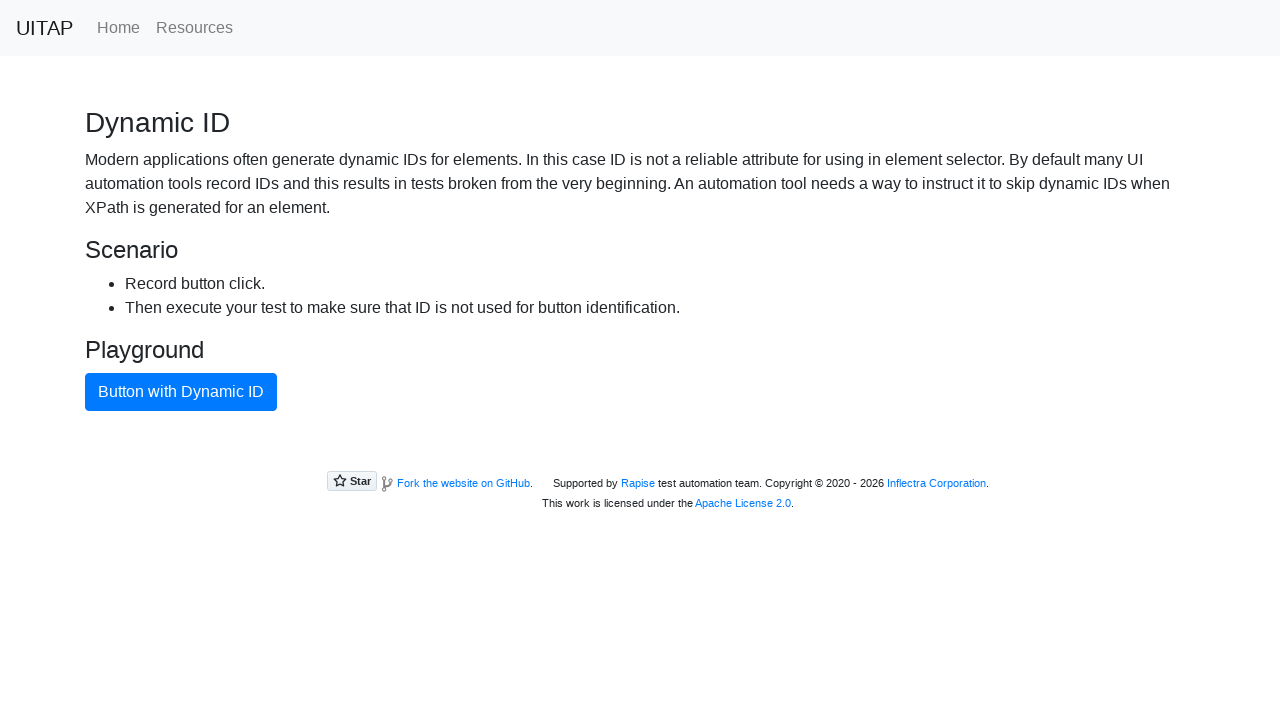

Navigated to UI Testing Playground Dynamic ID page
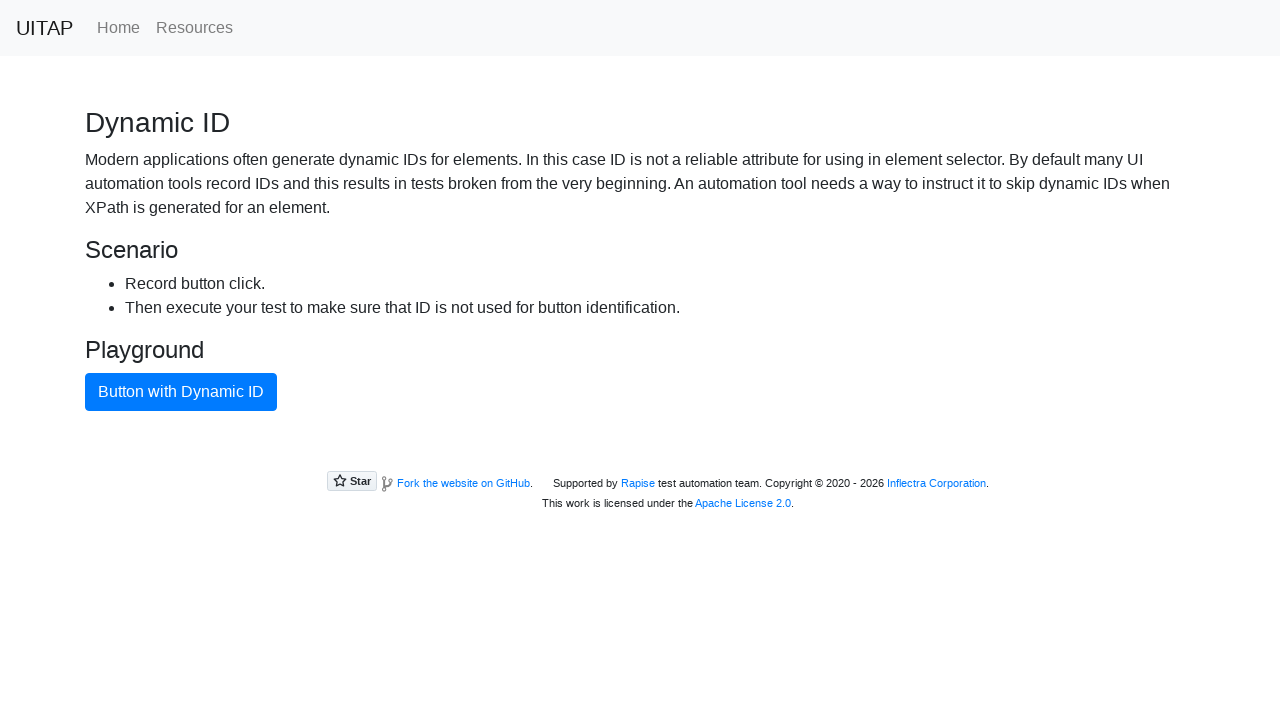

Clicked the blue primary button using CSS class selector (dynamic ID) at (181, 392) on .btn.btn-primary
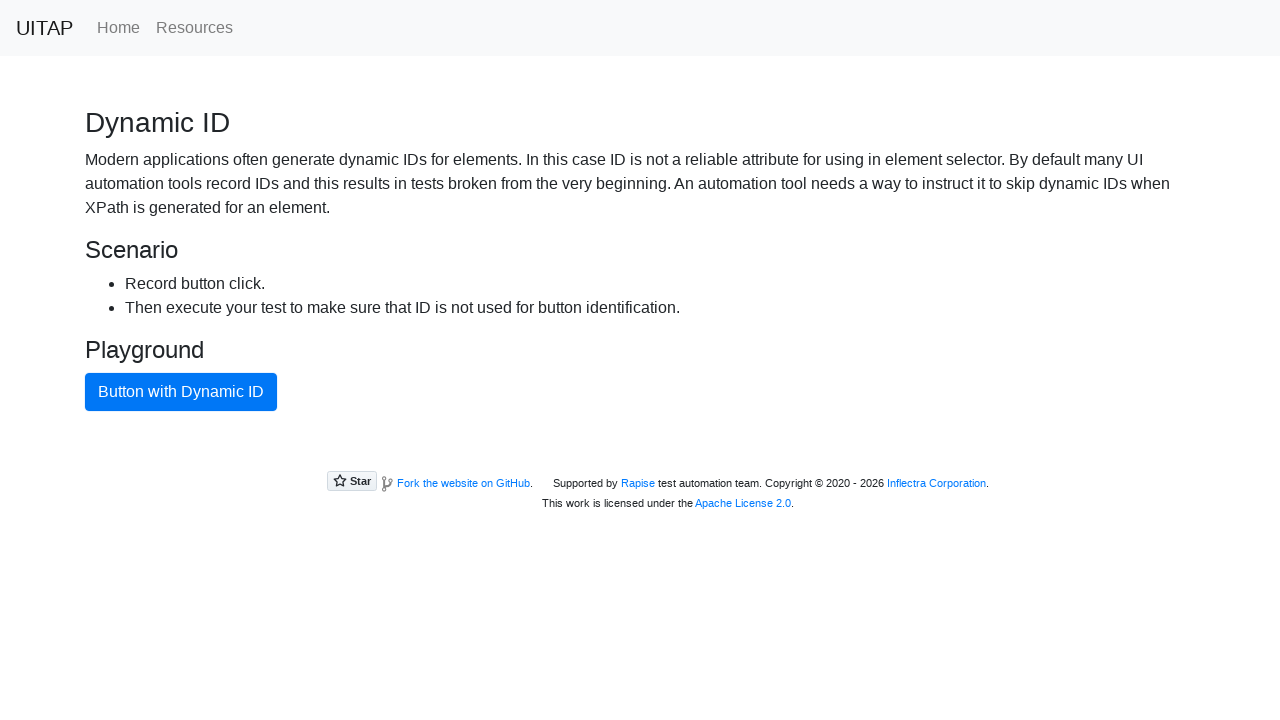

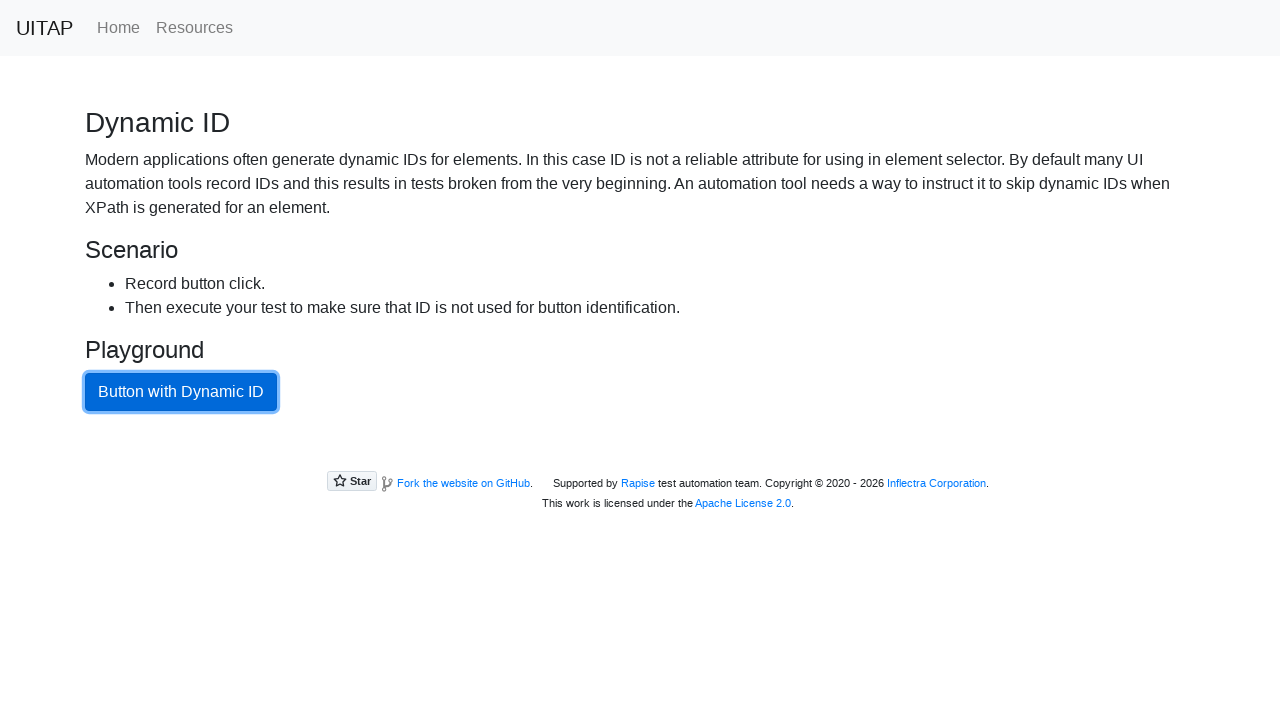